Tests that whitespace is trimmed from edited todo text

Starting URL: https://demo.playwright.dev/todomvc

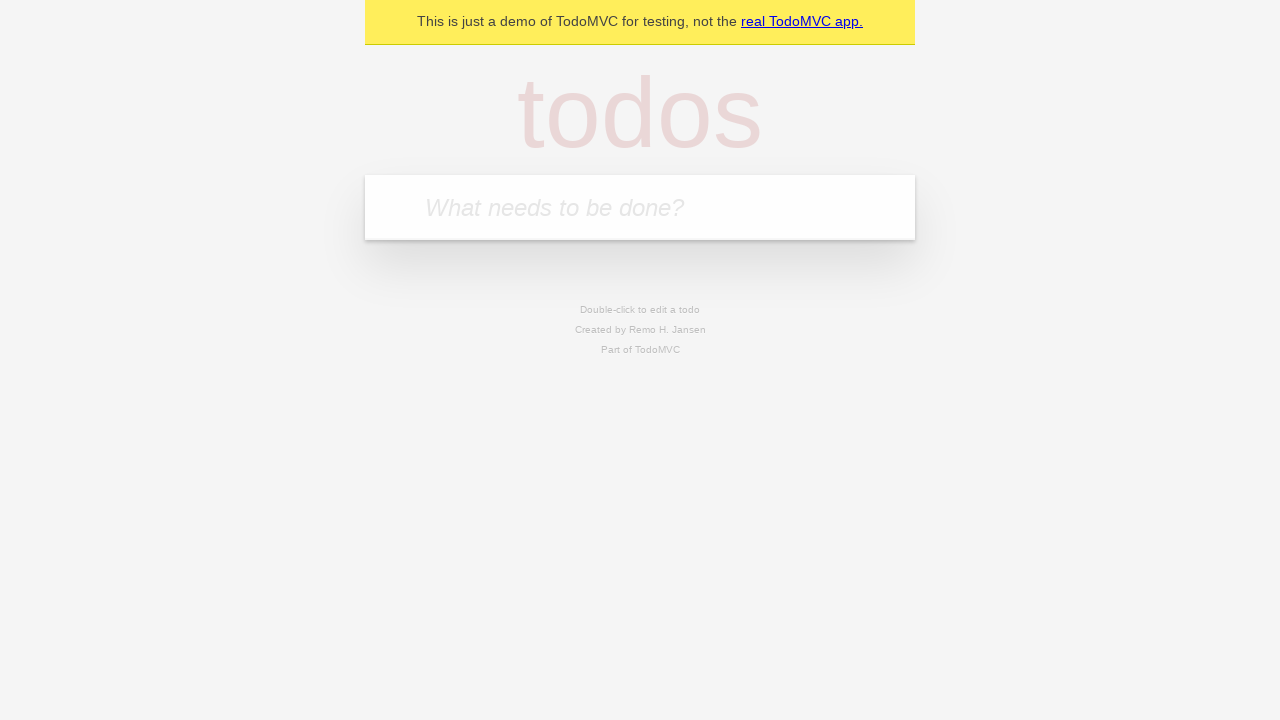

Filled new todo input with 'buy some cheese' on .new-todo
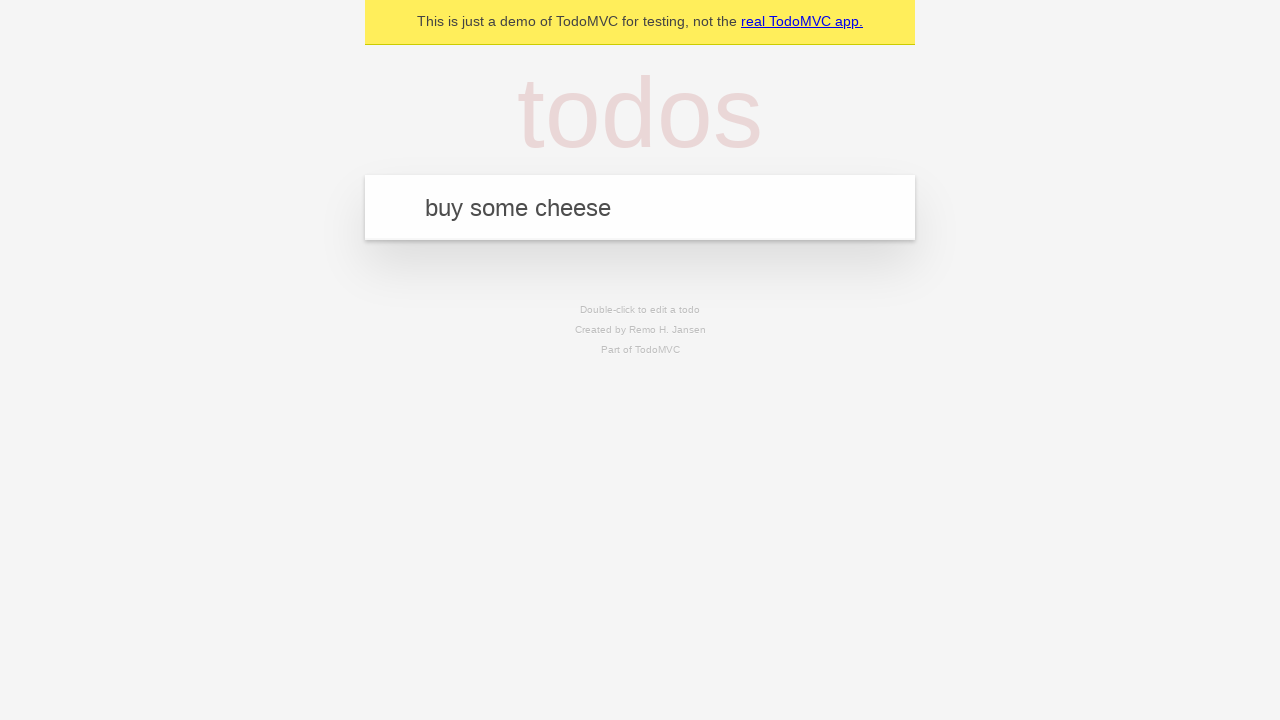

Pressed Enter to create first todo on .new-todo
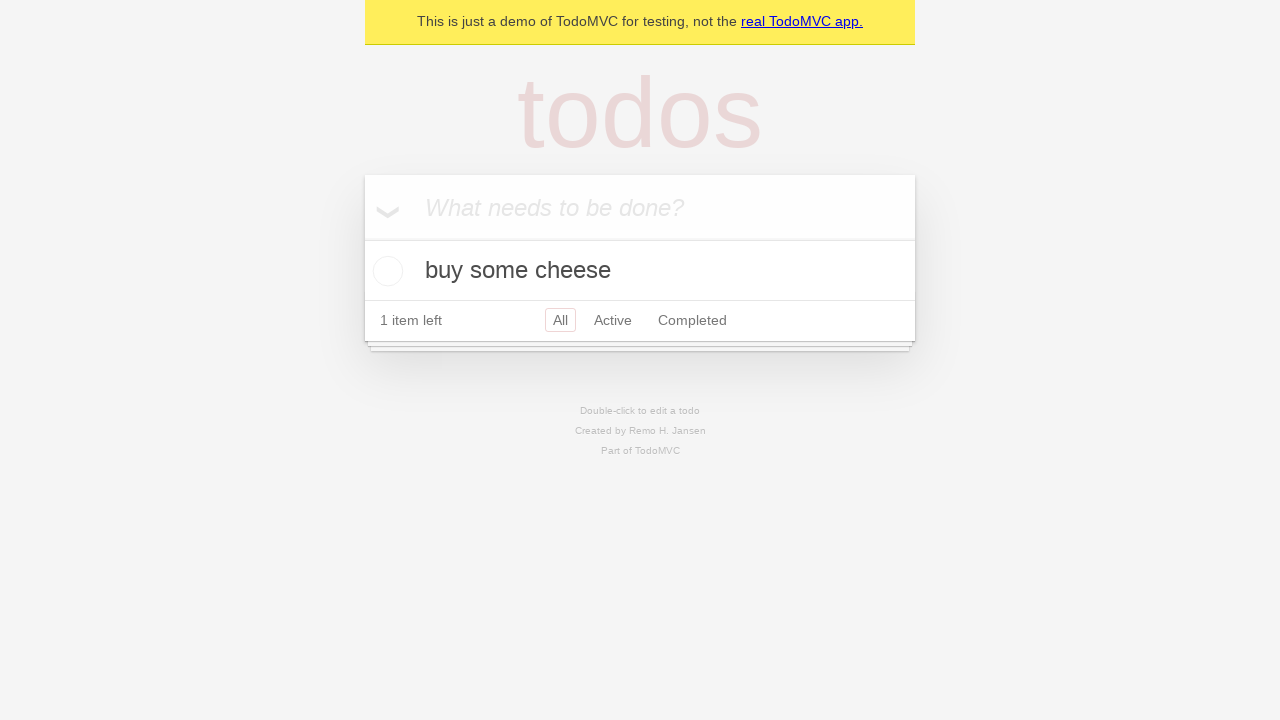

Filled new todo input with 'feed the cat' on .new-todo
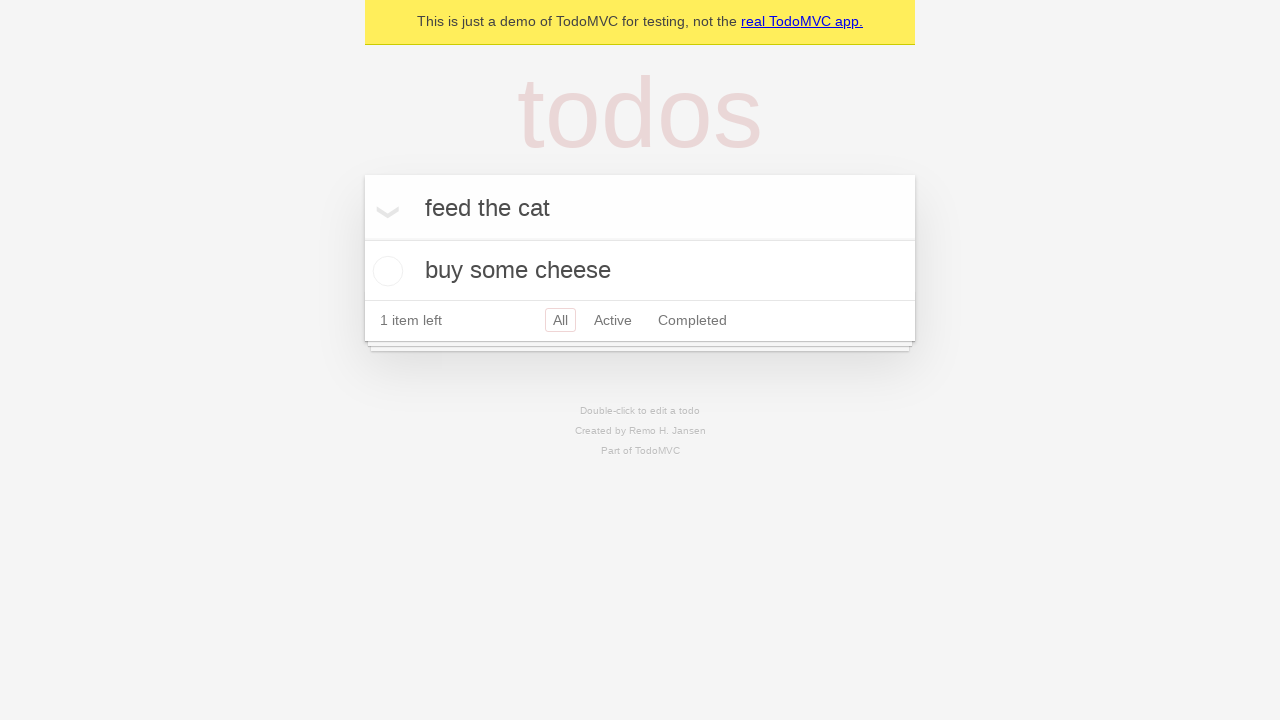

Pressed Enter to create second todo on .new-todo
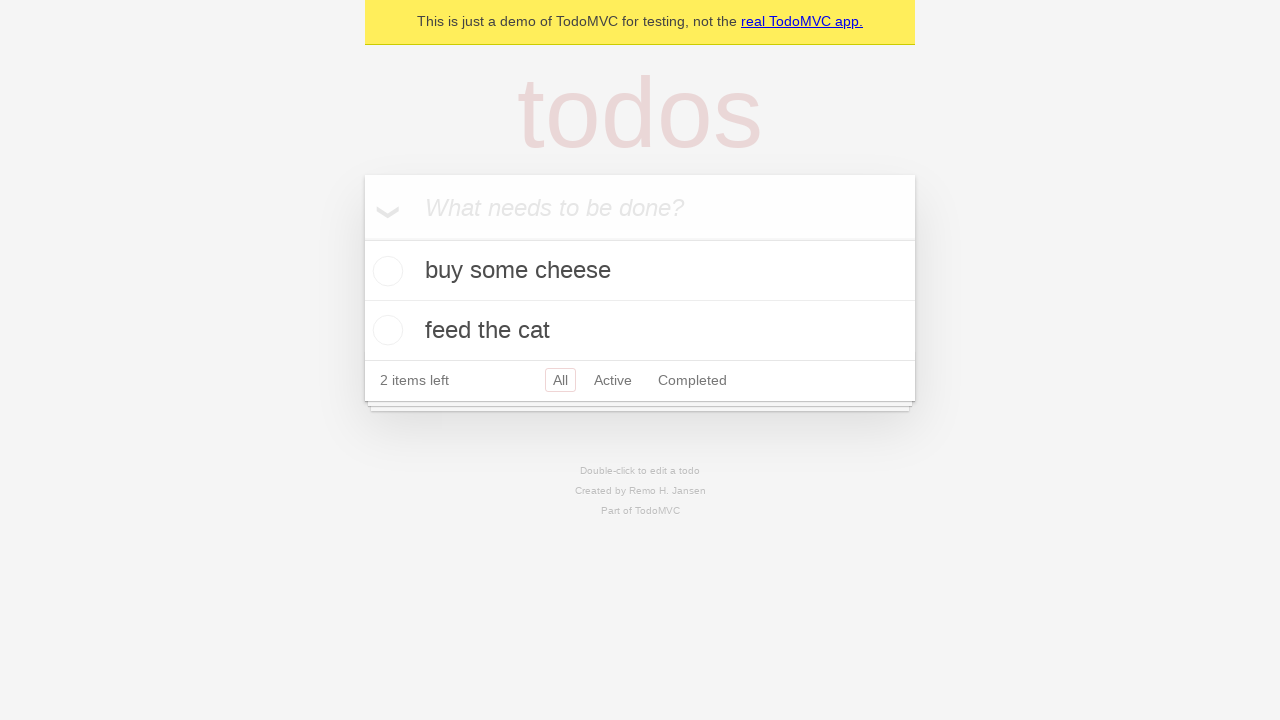

Filled new todo input with 'book a doctors appointment' on .new-todo
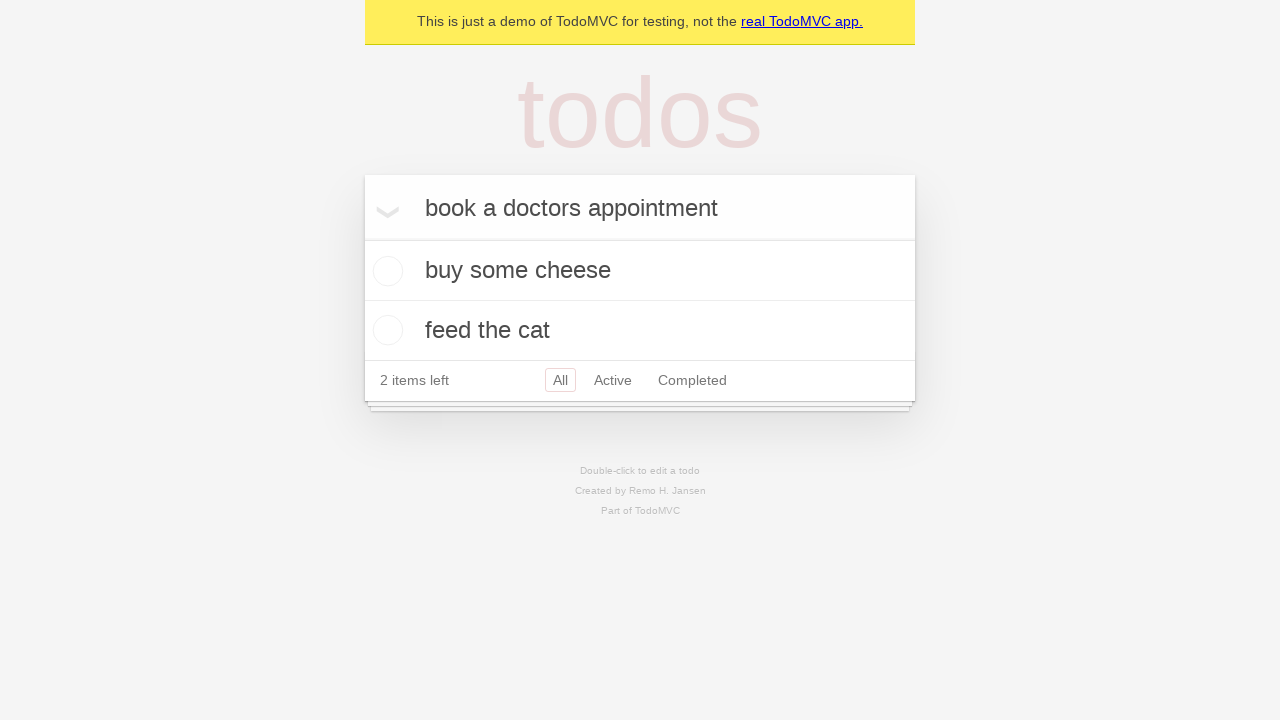

Pressed Enter to create third todo on .new-todo
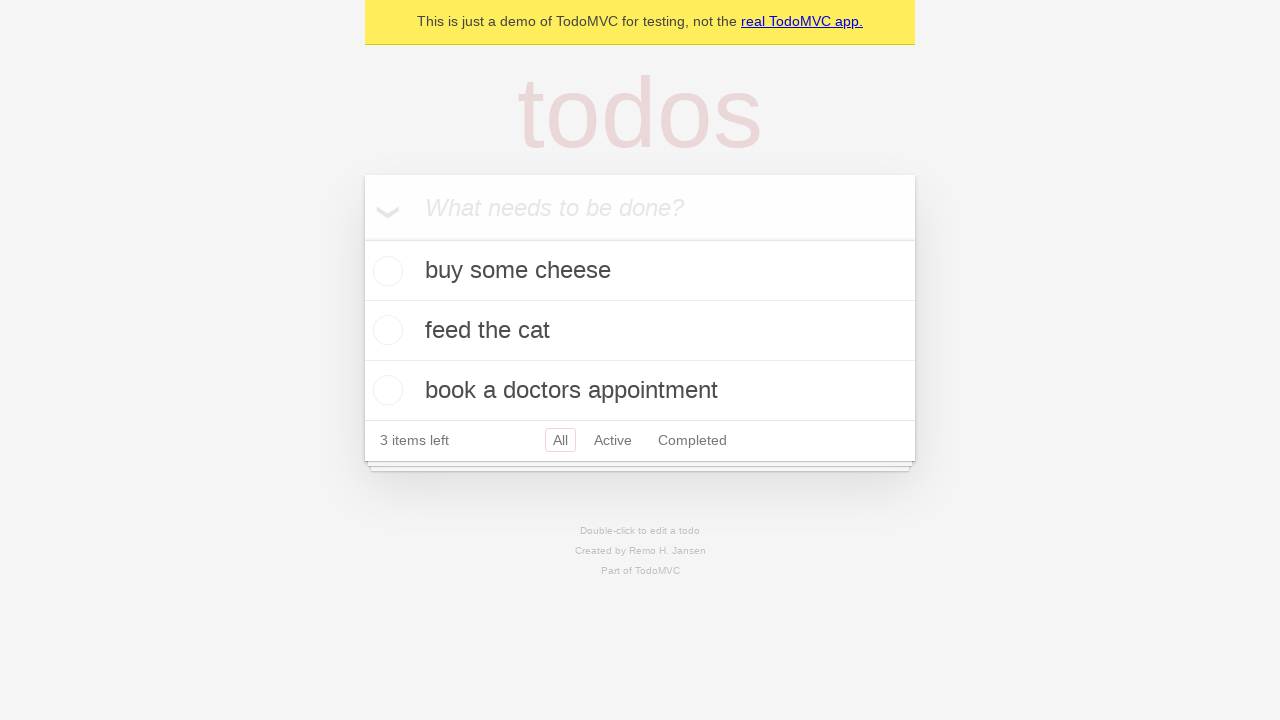

Waited for third todo item to appear in list
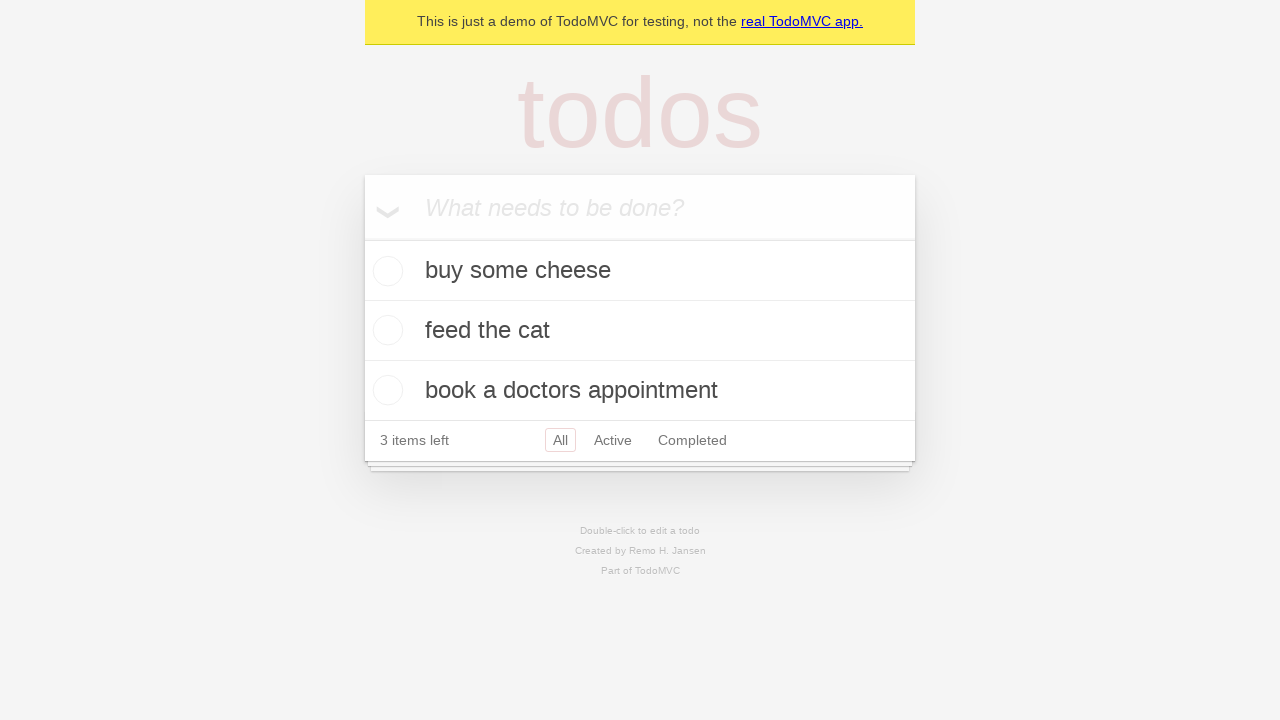

Double-clicked second todo to enter edit mode at (640, 331) on .todo-list li >> nth=1
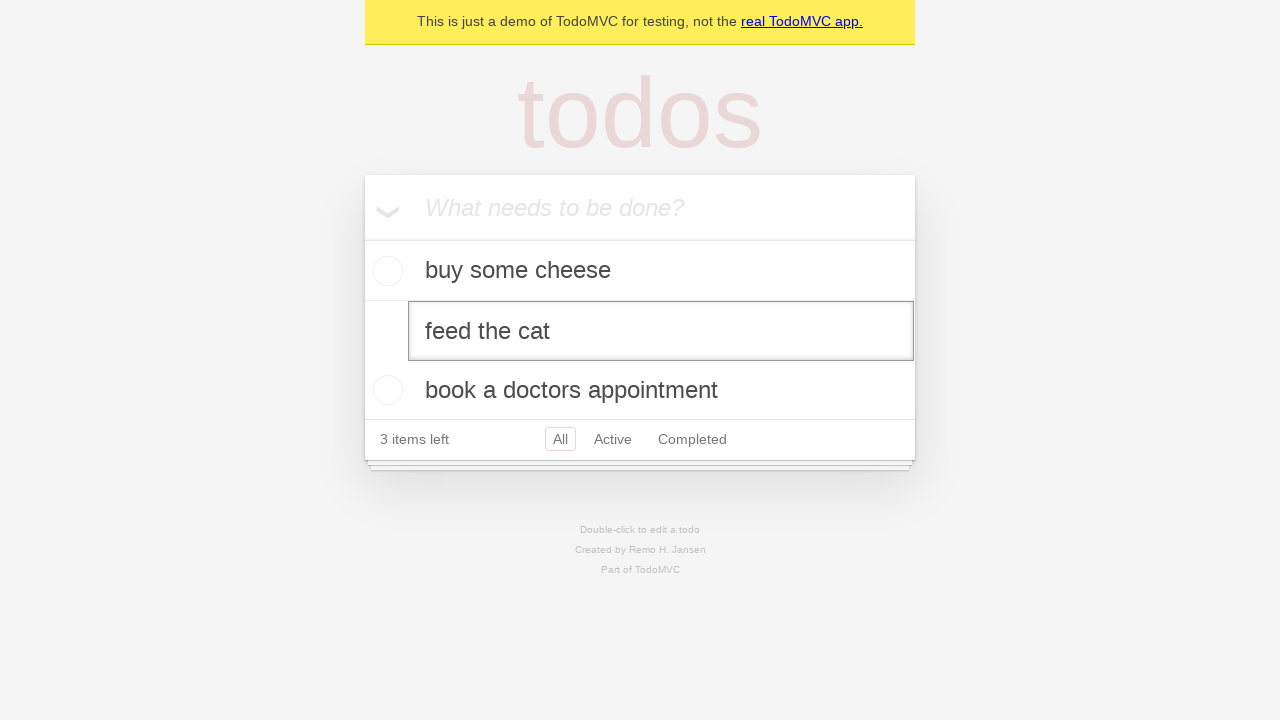

Filled edit field with text containing leading and trailing whitespace on .todo-list li >> nth=1 >> .edit
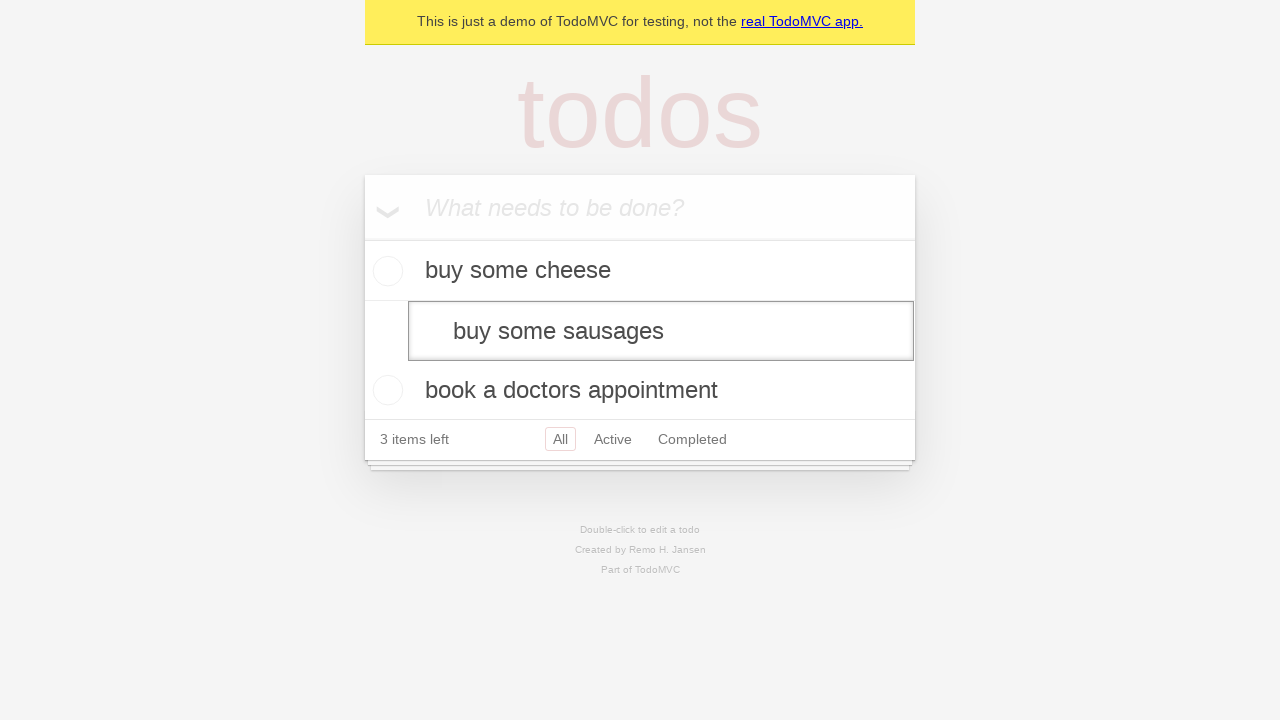

Pressed Enter to save edited todo with trimmed text on .todo-list li >> nth=1 >> .edit
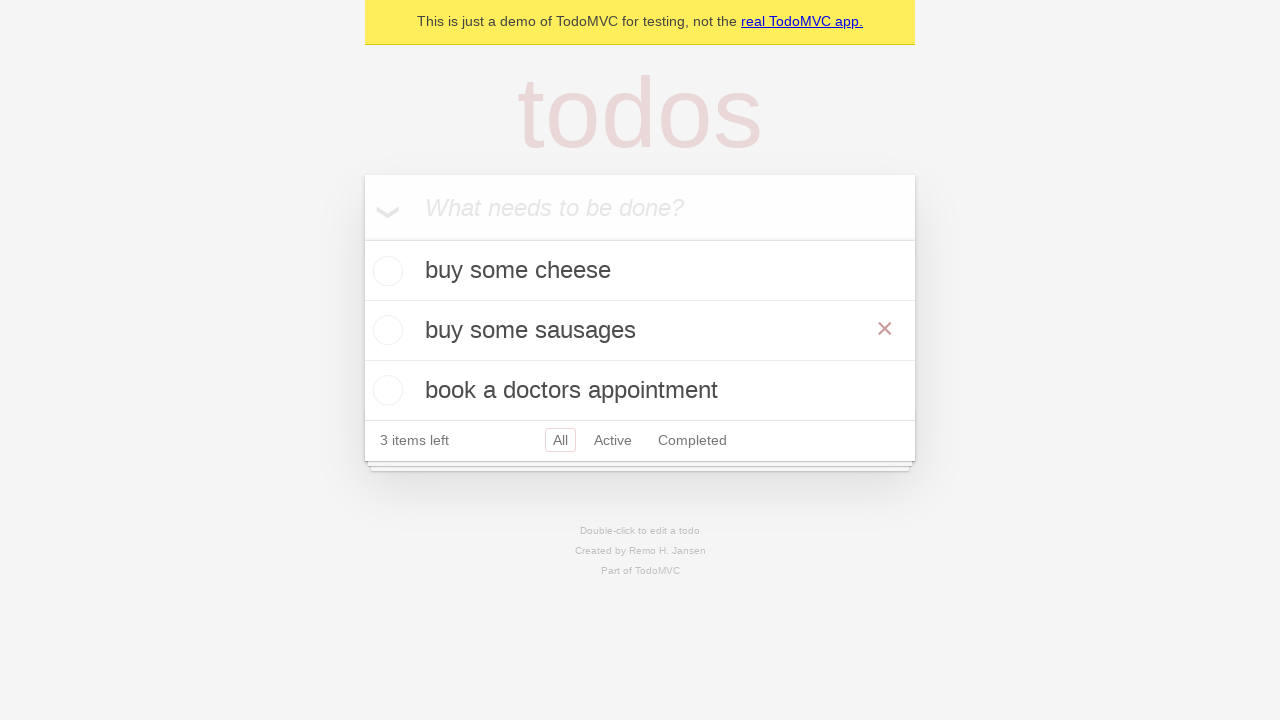

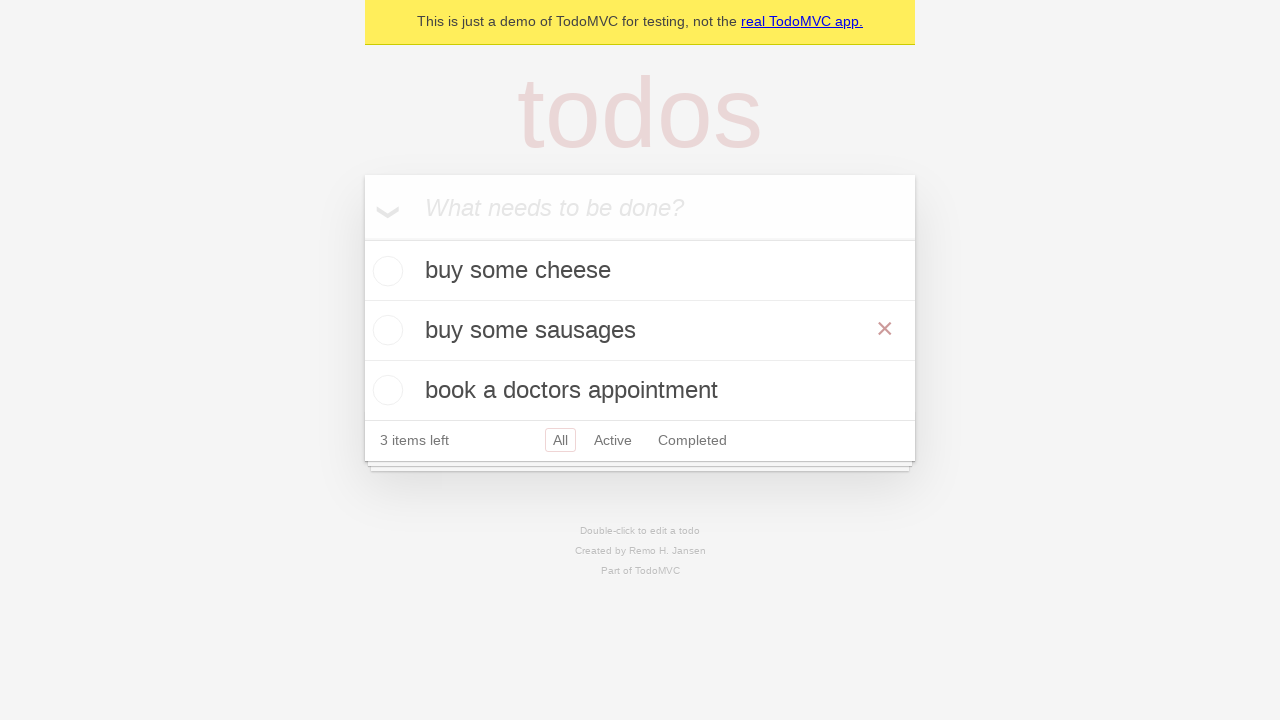